Navigates to the Automation Practice page and verifies that footer links are present and visible on the page

Starting URL: https://rahulshettyacademy.com/AutomationPractice/

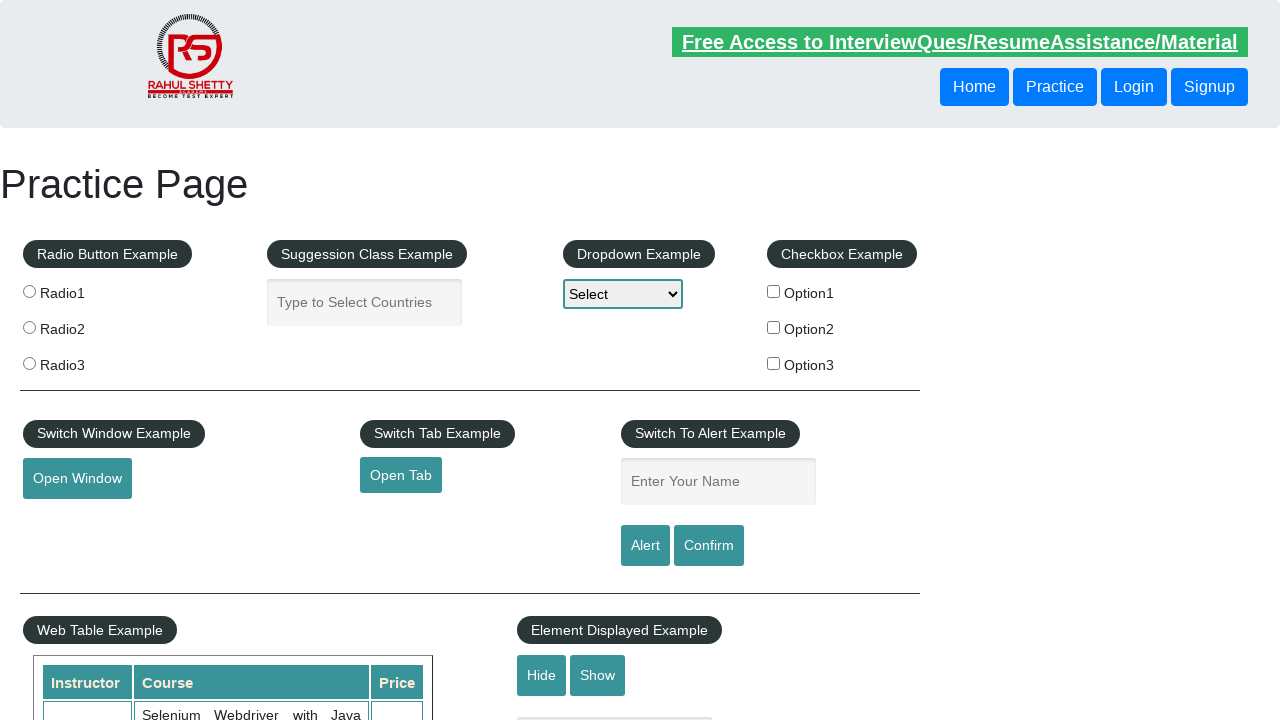

Navigated to Automation Practice page
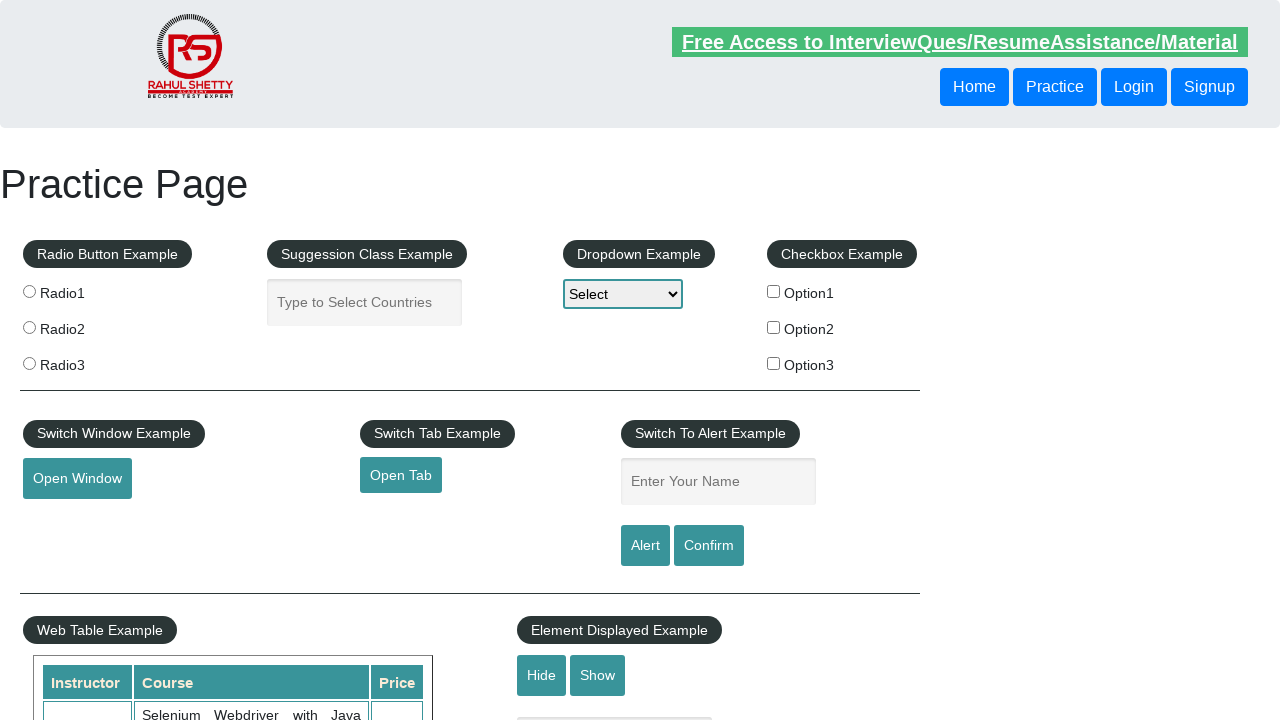

Page DOM content loaded
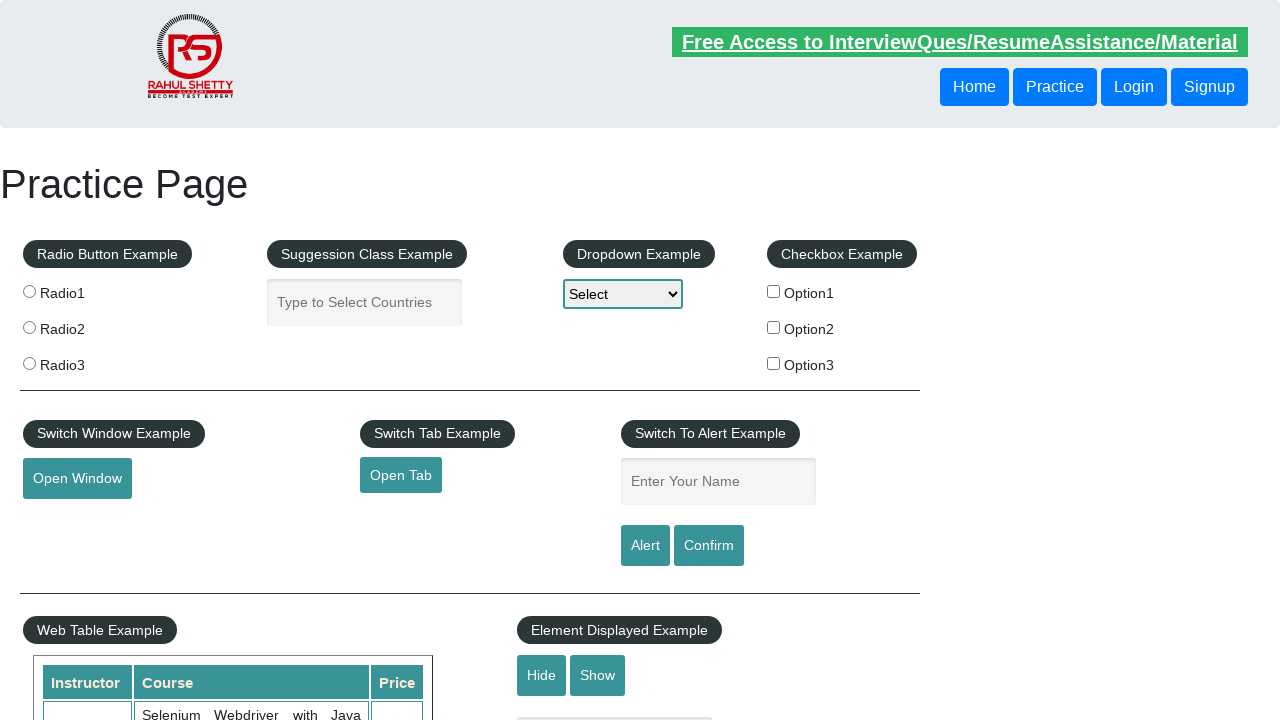

Footer links selector became visible
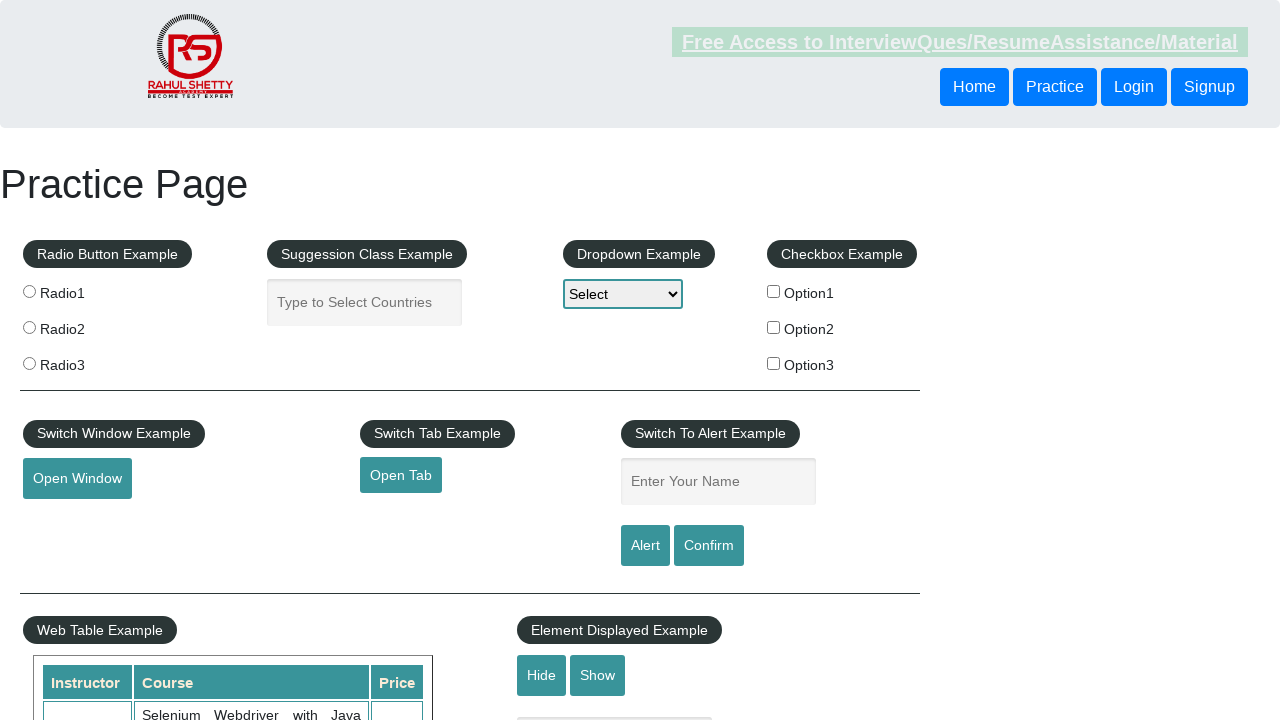

Located footer links elements
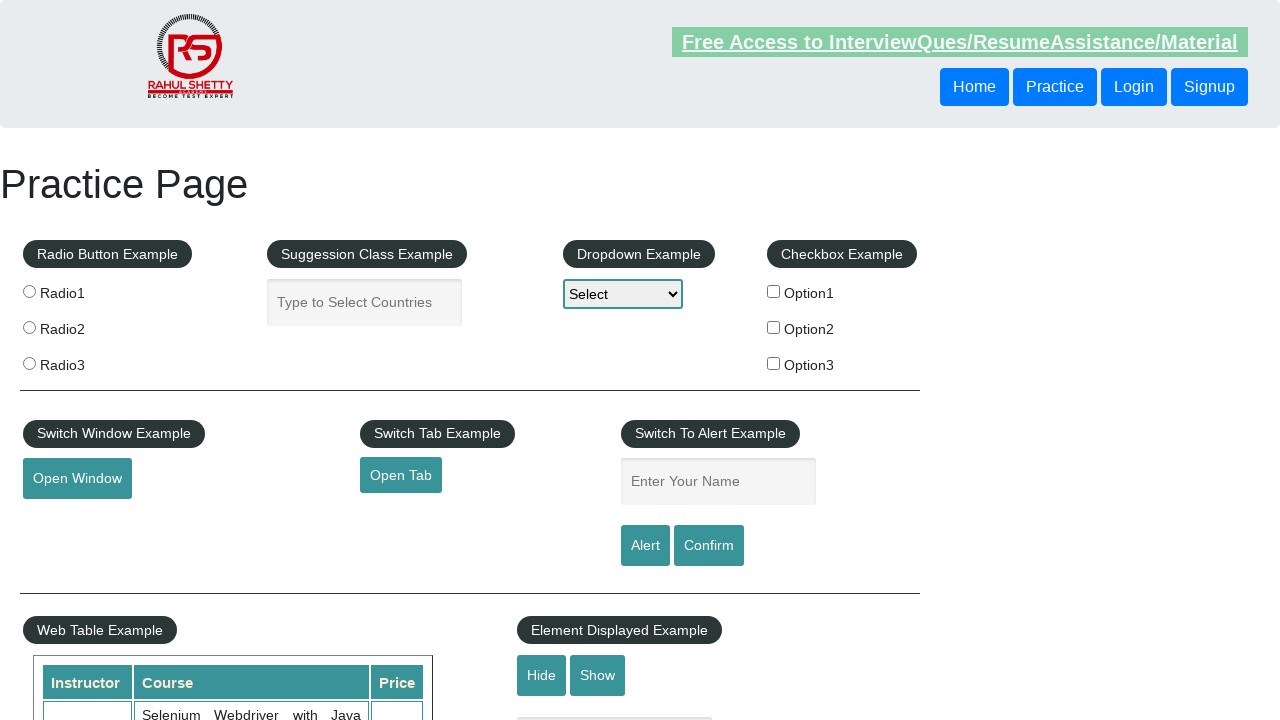

Verified that footer links are present on the page
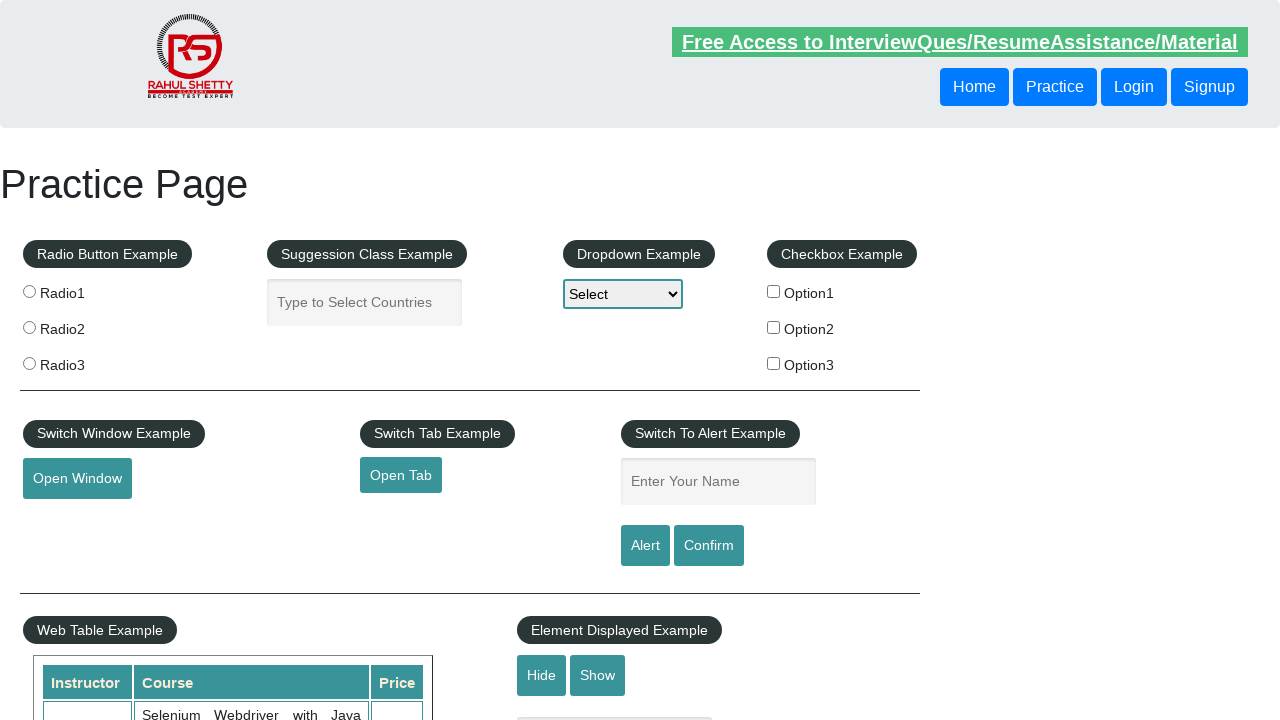

Located SoapUI footer link
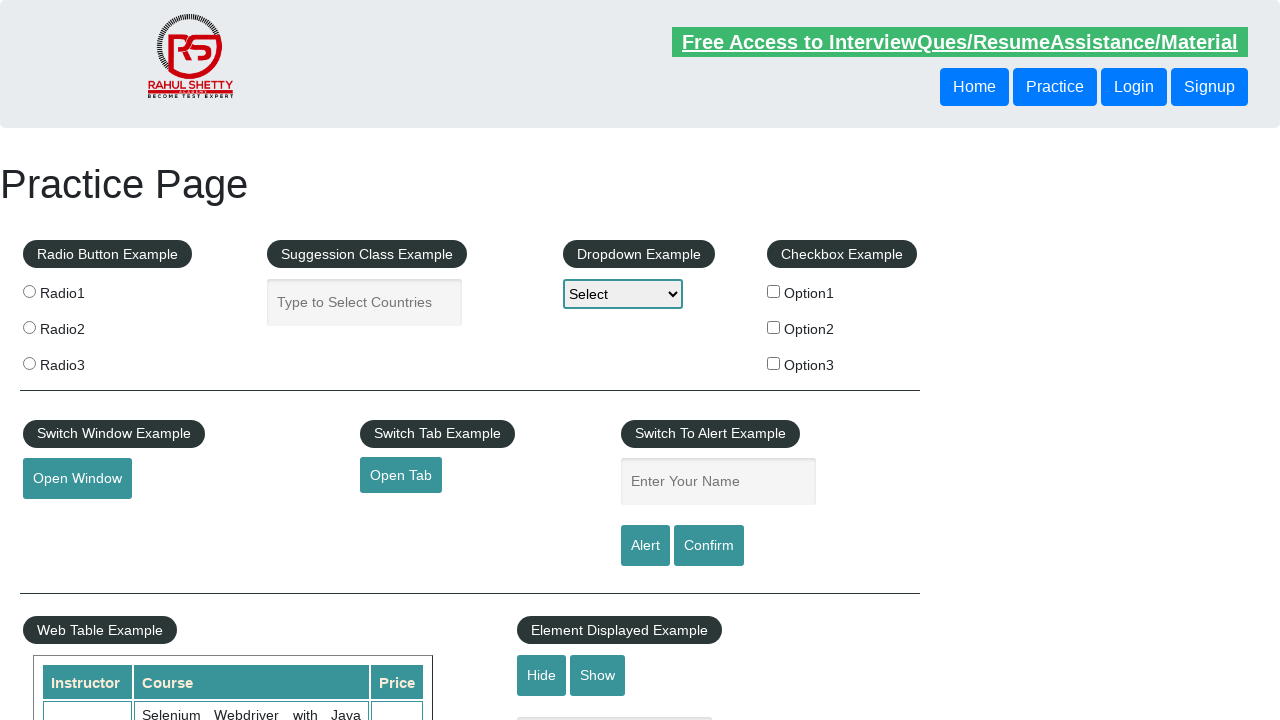

Clicked SoapUI footer link at (62, 550) on a[href*='soapui'] >> nth=0
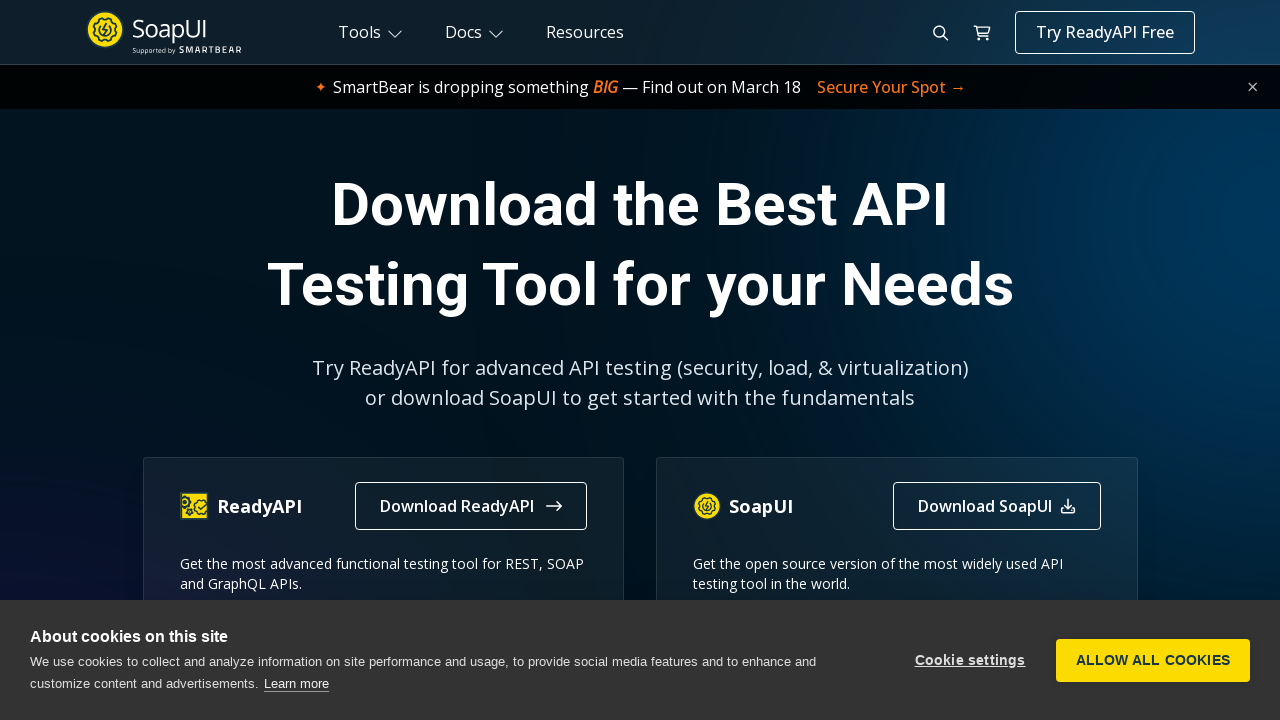

Page navigation completed and fully loaded
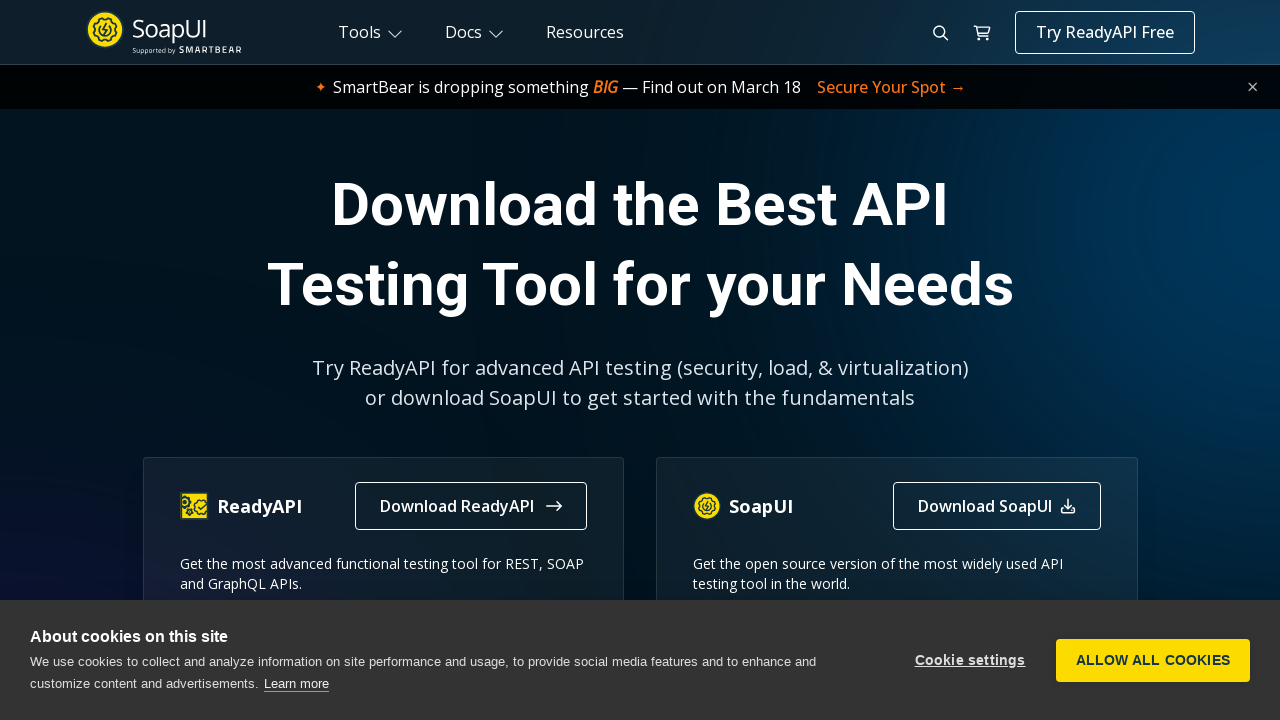

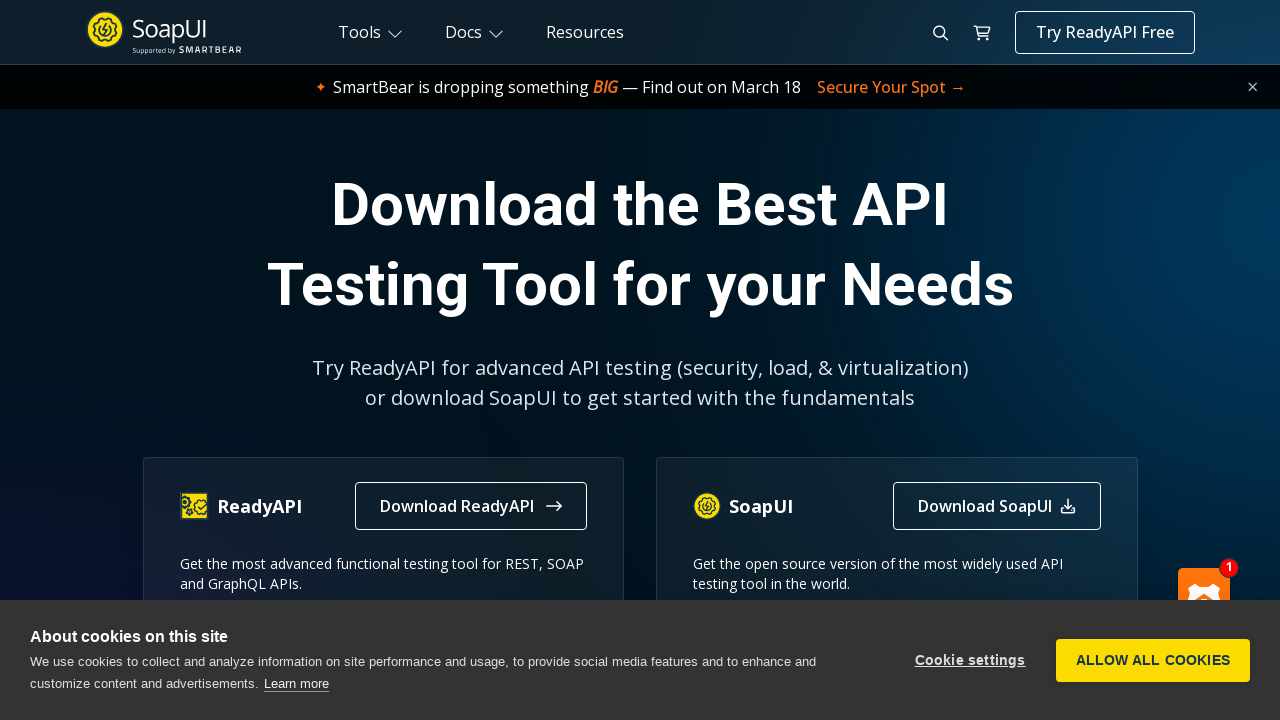